Tests JavaScript confirm alert popup by clicking a button that triggers the alert, accepting it, and verifying the result text is displayed correctly

Starting URL: https://the-internet.herokuapp.com/javascript_alerts

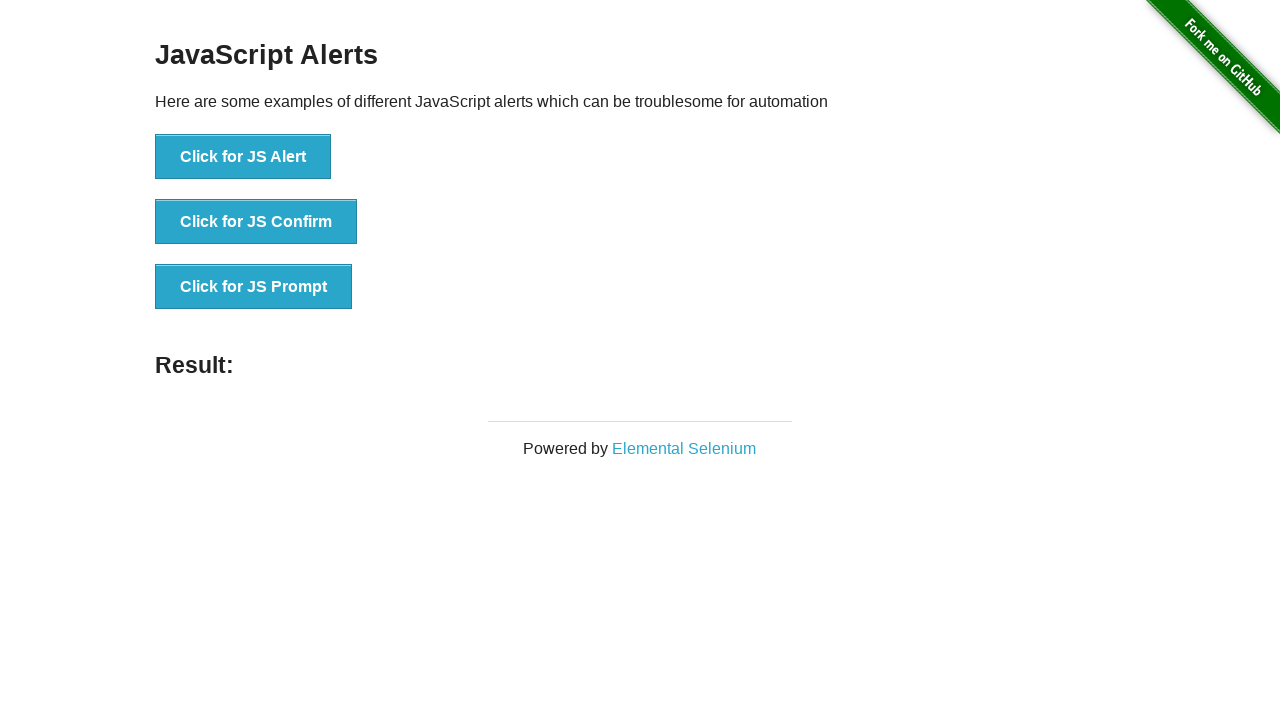

Clicked button to trigger JS Confirm alert at (256, 222) on xpath=//button[contains(text(),'Click for JS Confirm')]
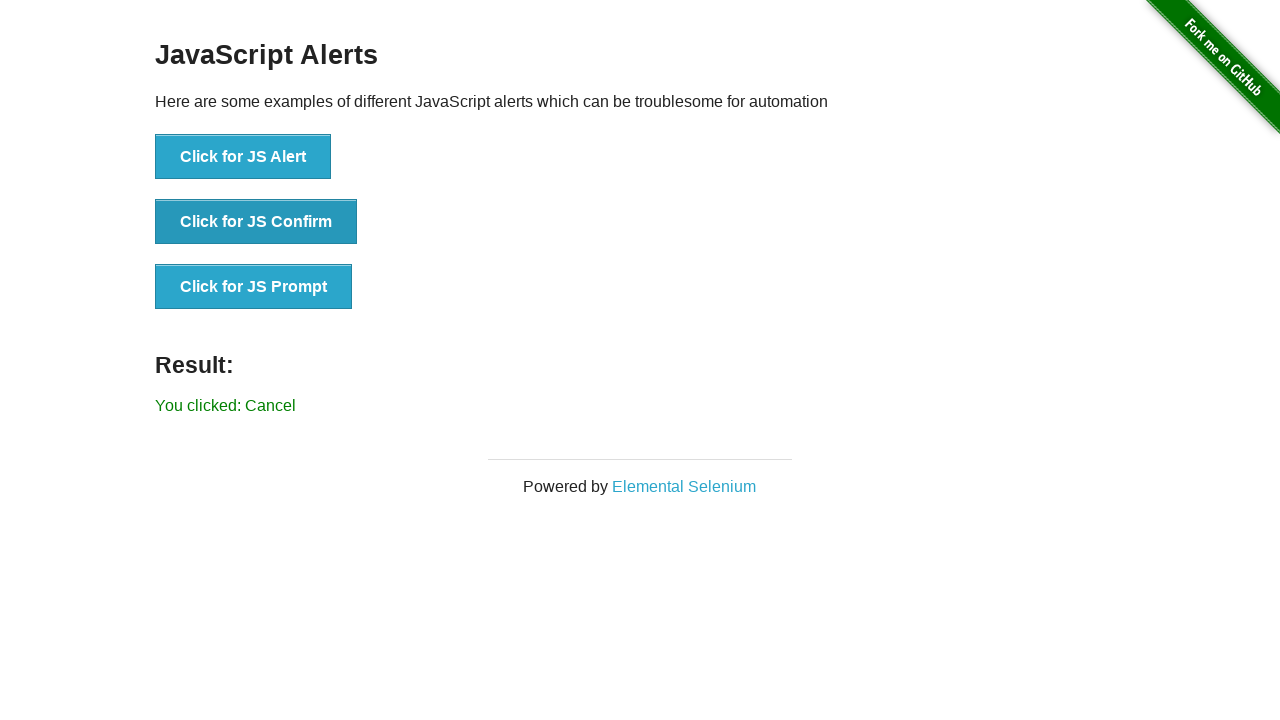

Set up dialog handler to accept alerts
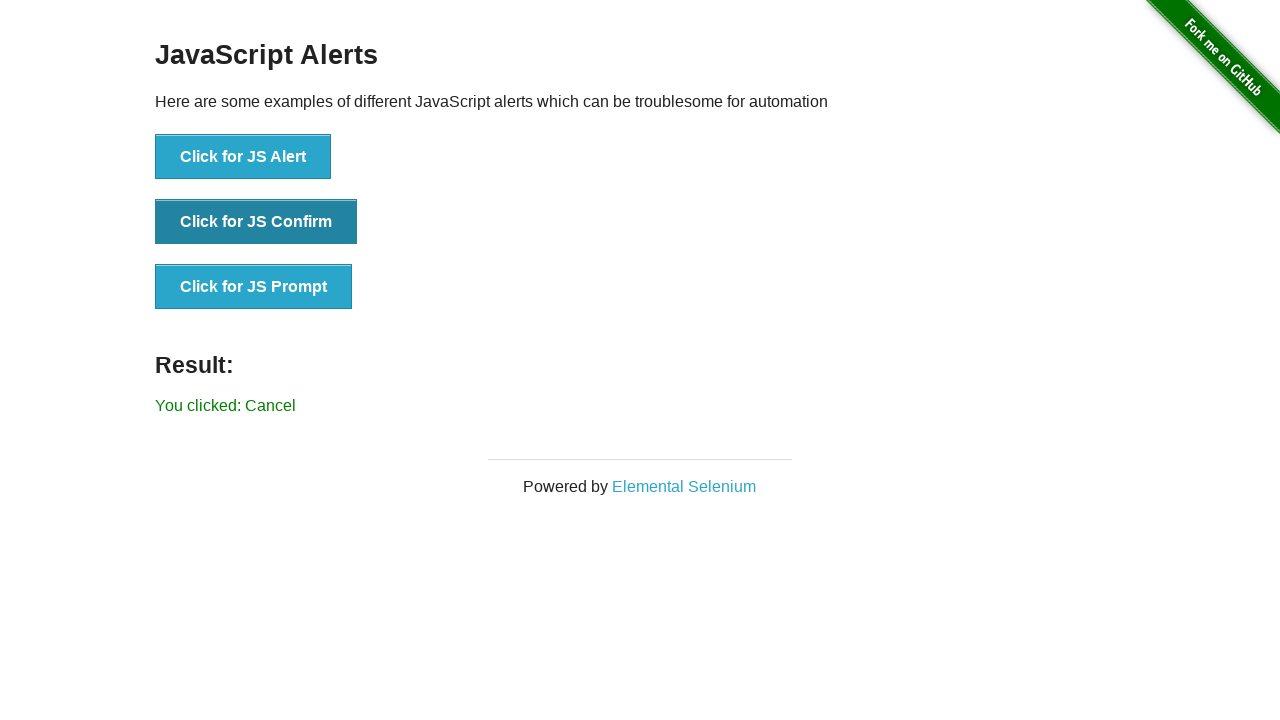

Registered dialog handler function
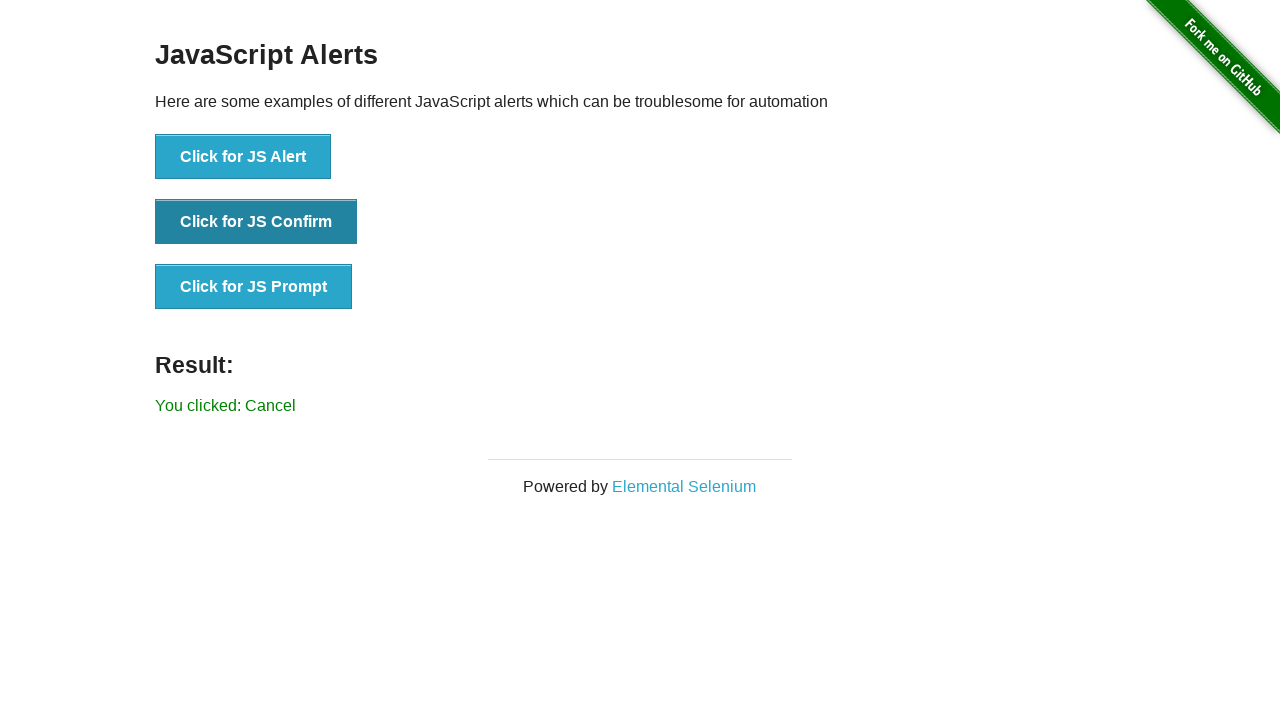

Clicked button to trigger JS Confirm alert with handler ready at (256, 222) on xpath=//button[contains(text(),'Click for JS Confirm')]
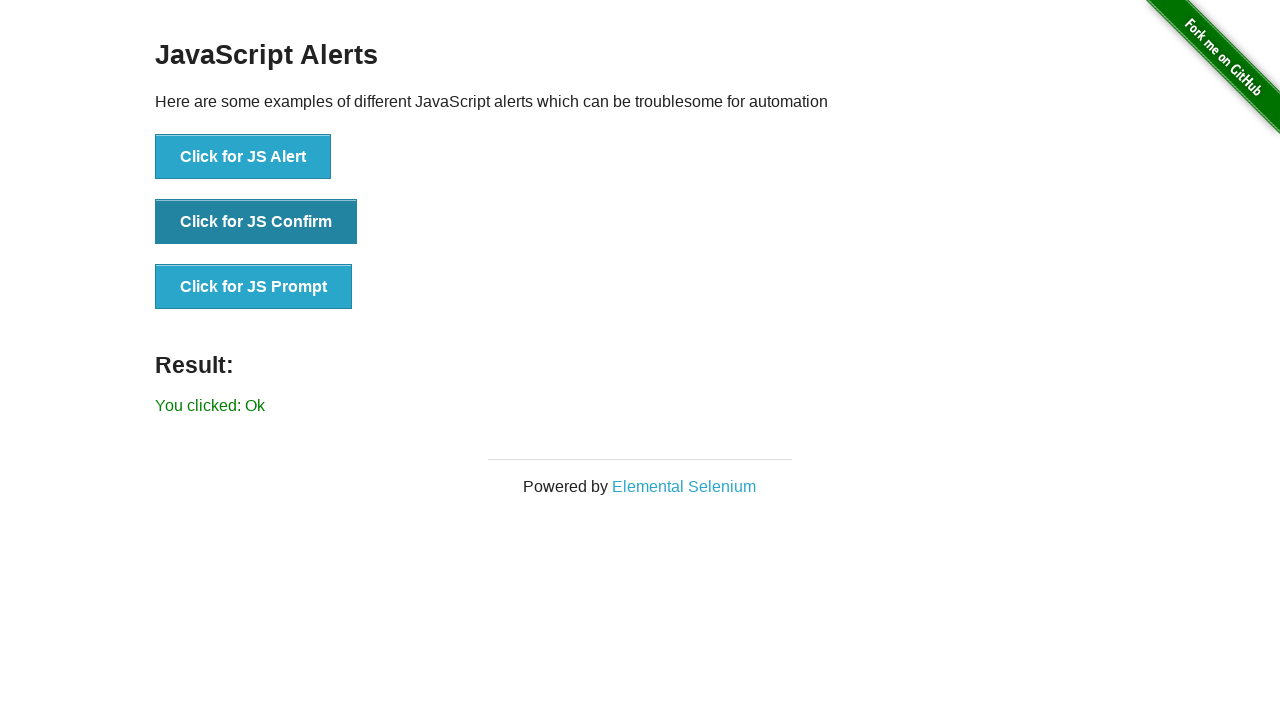

Result element loaded and visible
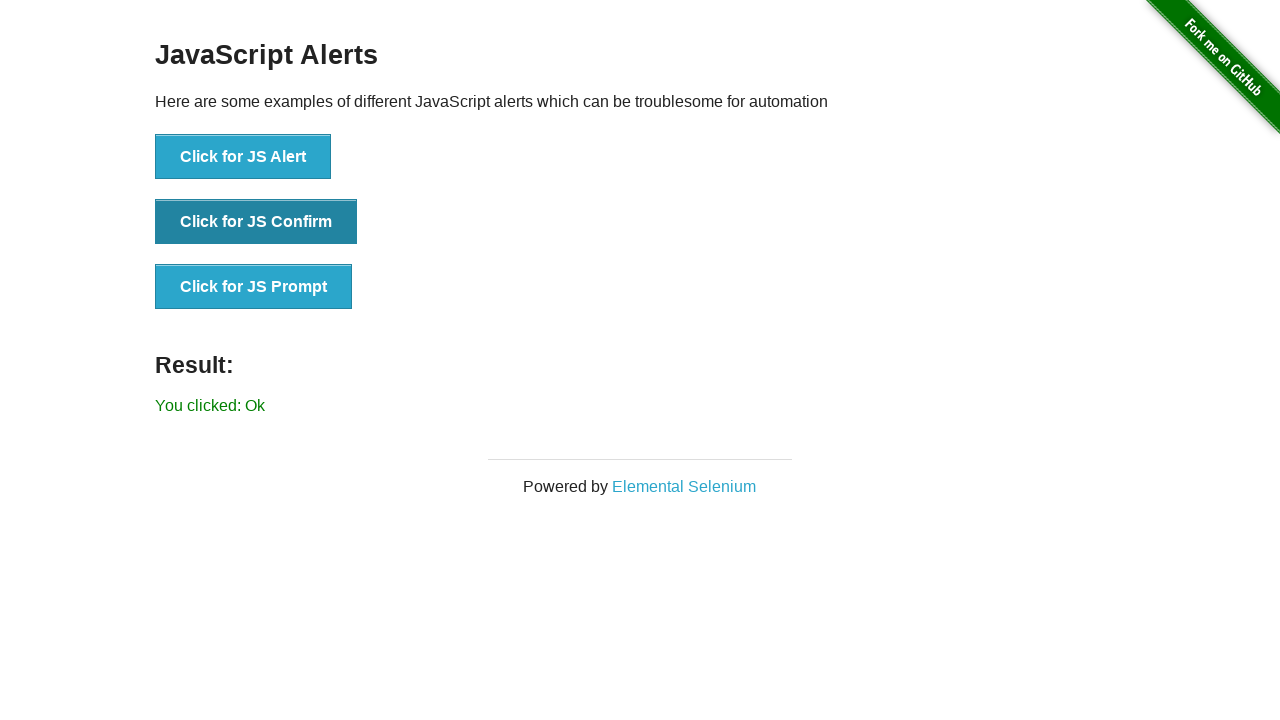

Retrieved result text: 'You clicked: Ok'
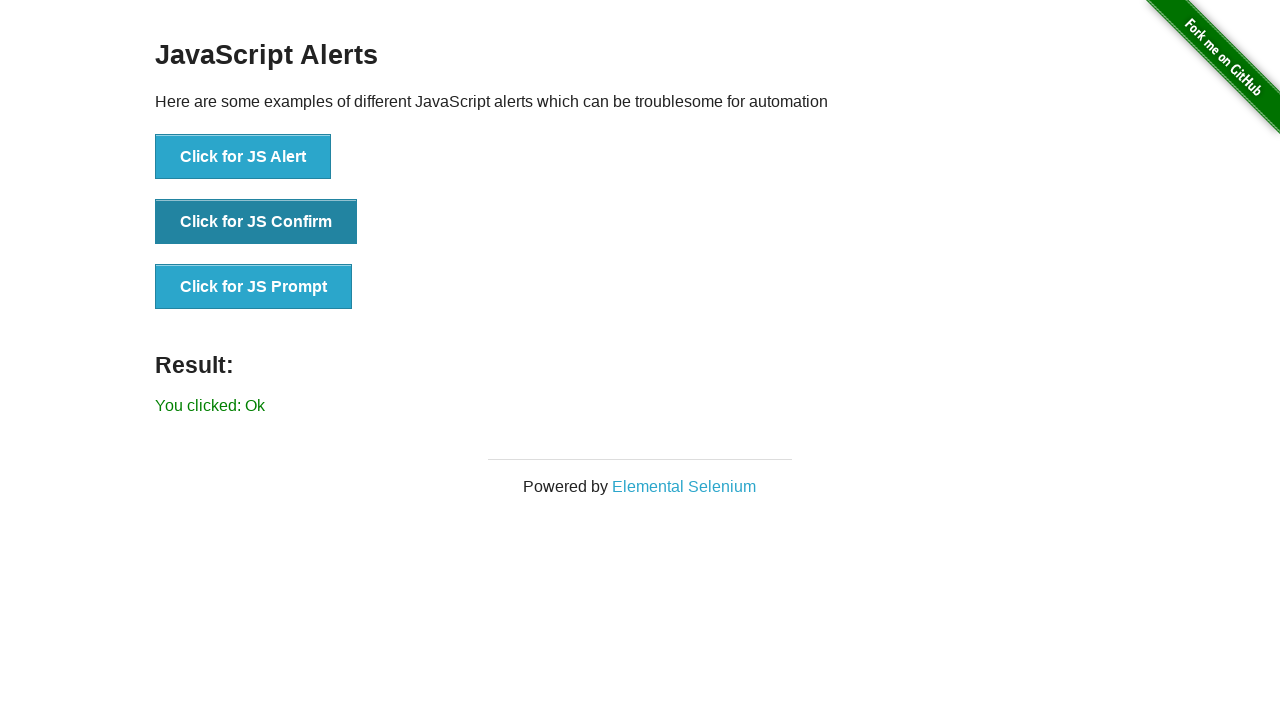

Verified result text matches expected value 'You clicked: Ok'
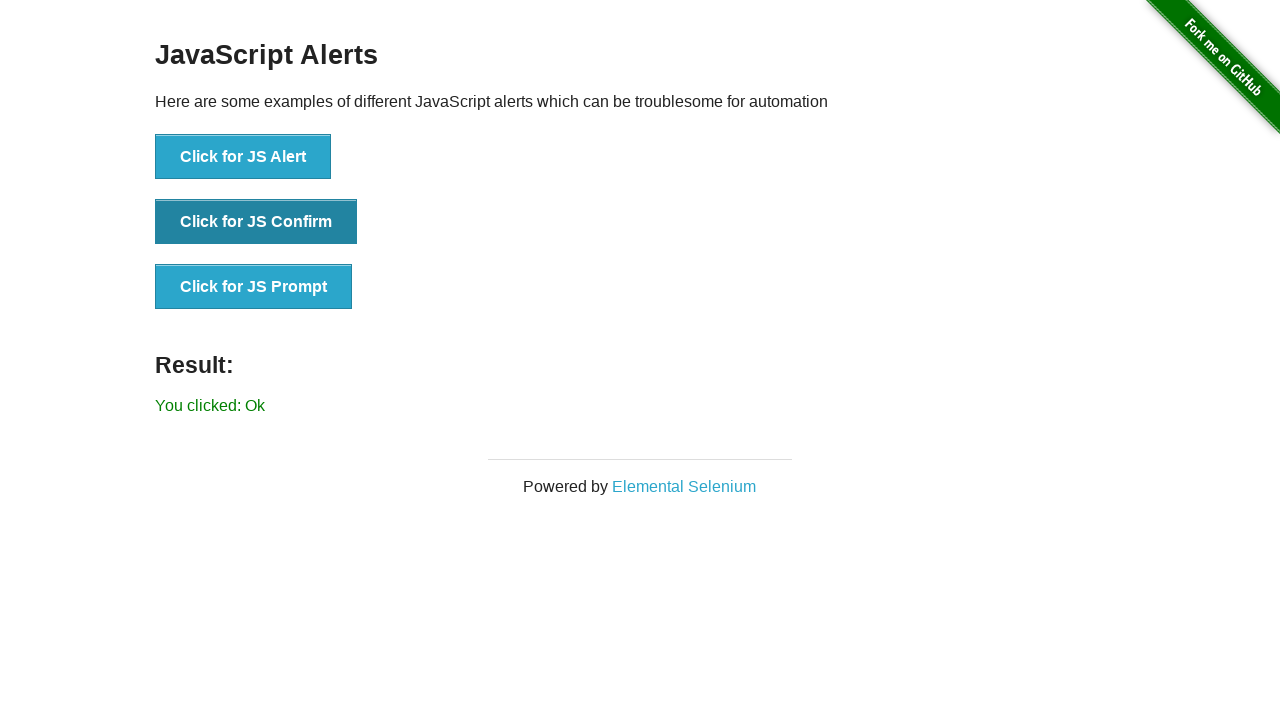

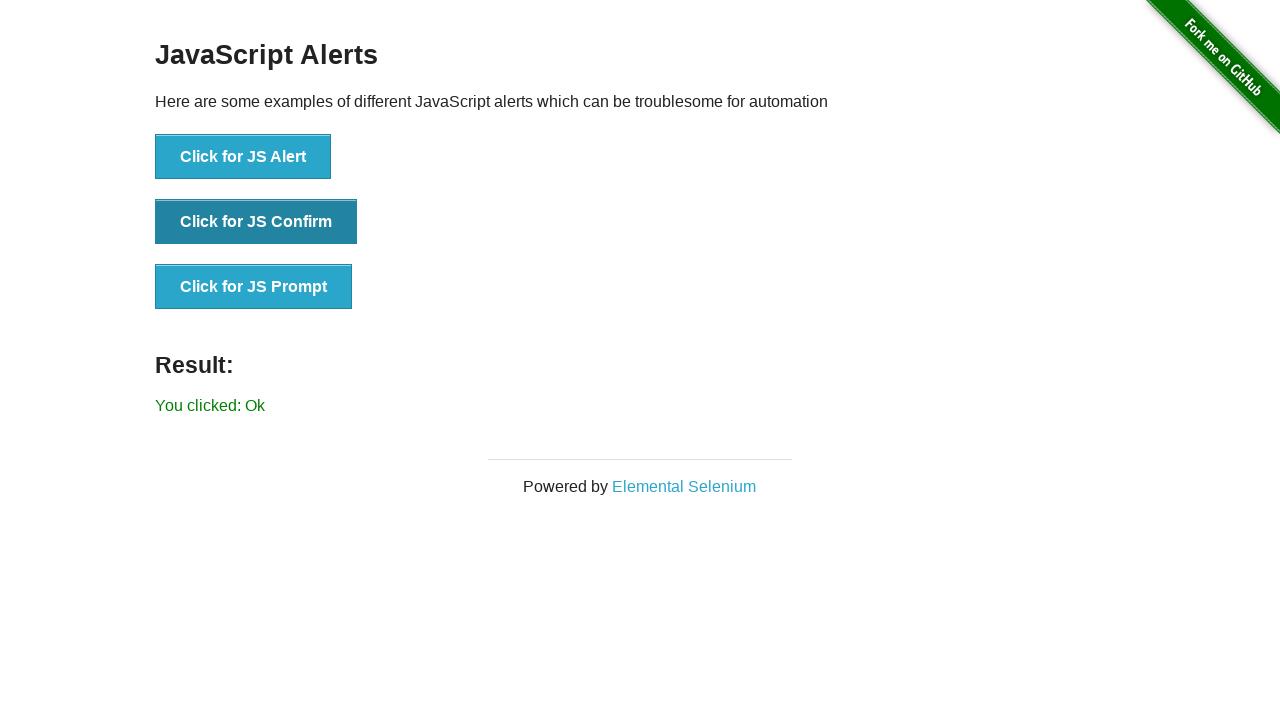